Tests a registration form by filling in first name, last name, and email fields, then submitting and verifying the success message.

Starting URL: http://suninjuly.github.io/registration1.html

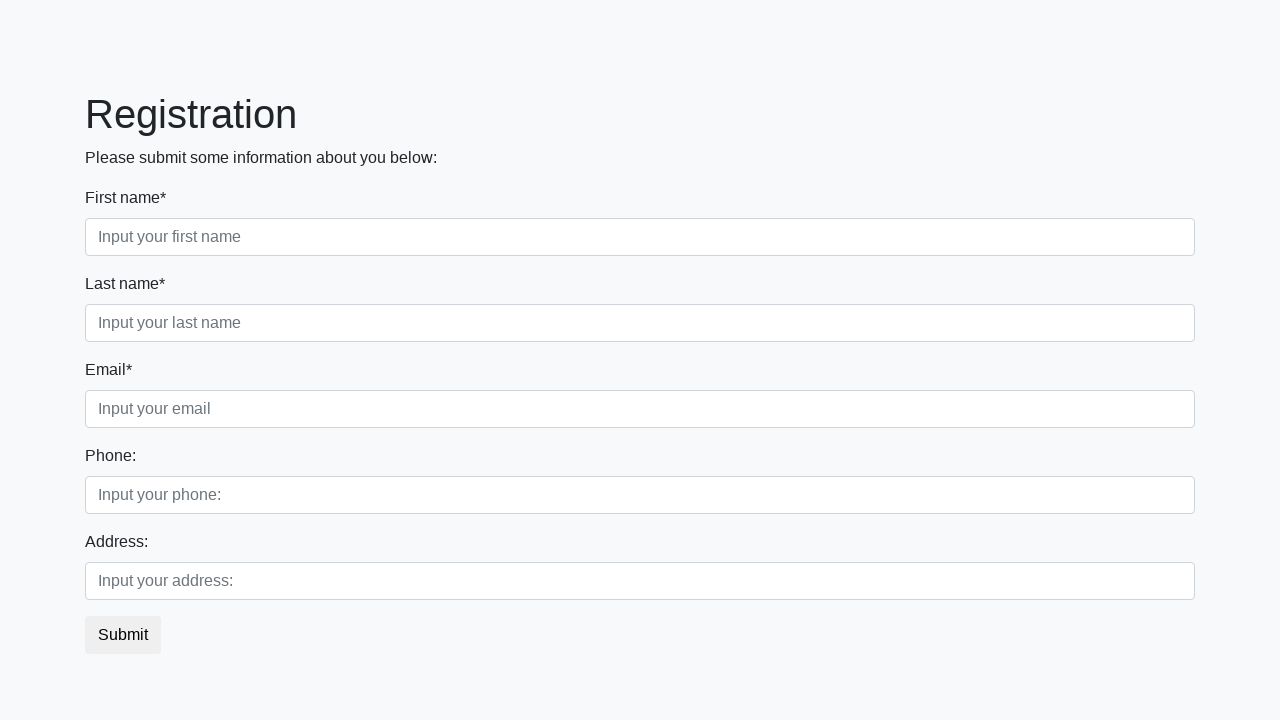

Filled first name field with 'Ivan' on input[placeholder*='first name']
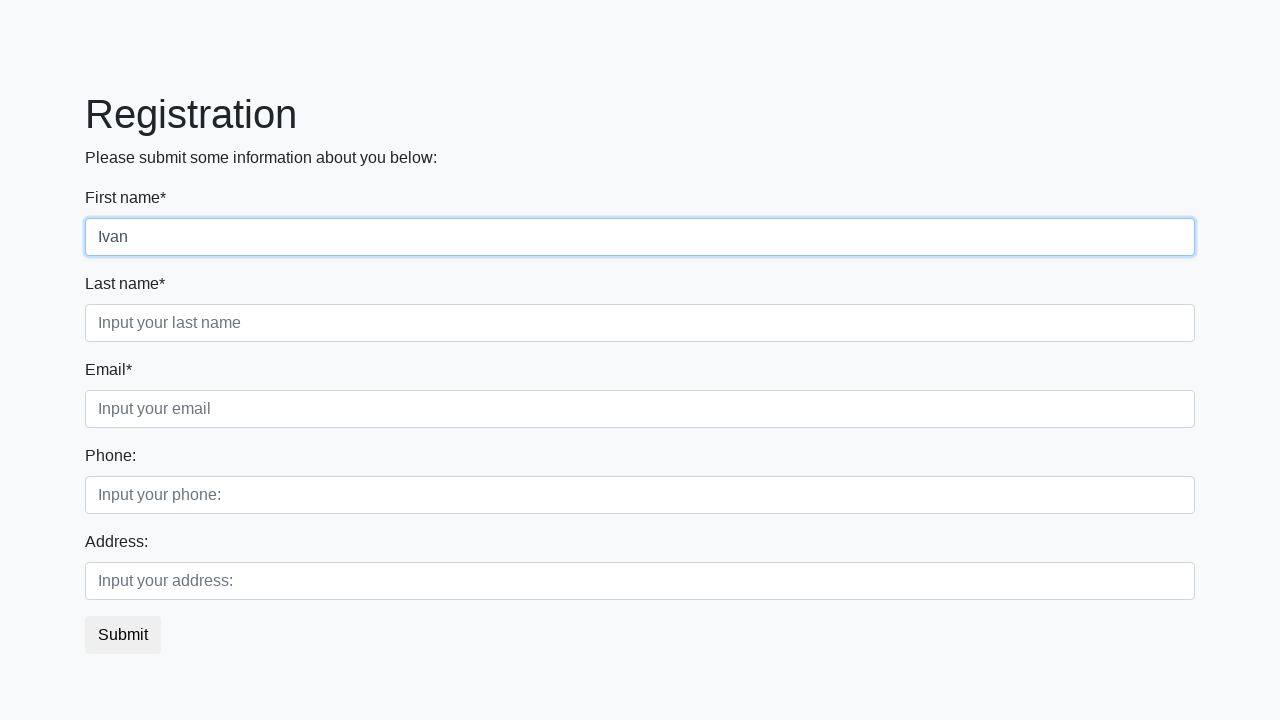

Filled last name field with 'Petrov' on input[placeholder*='last name']
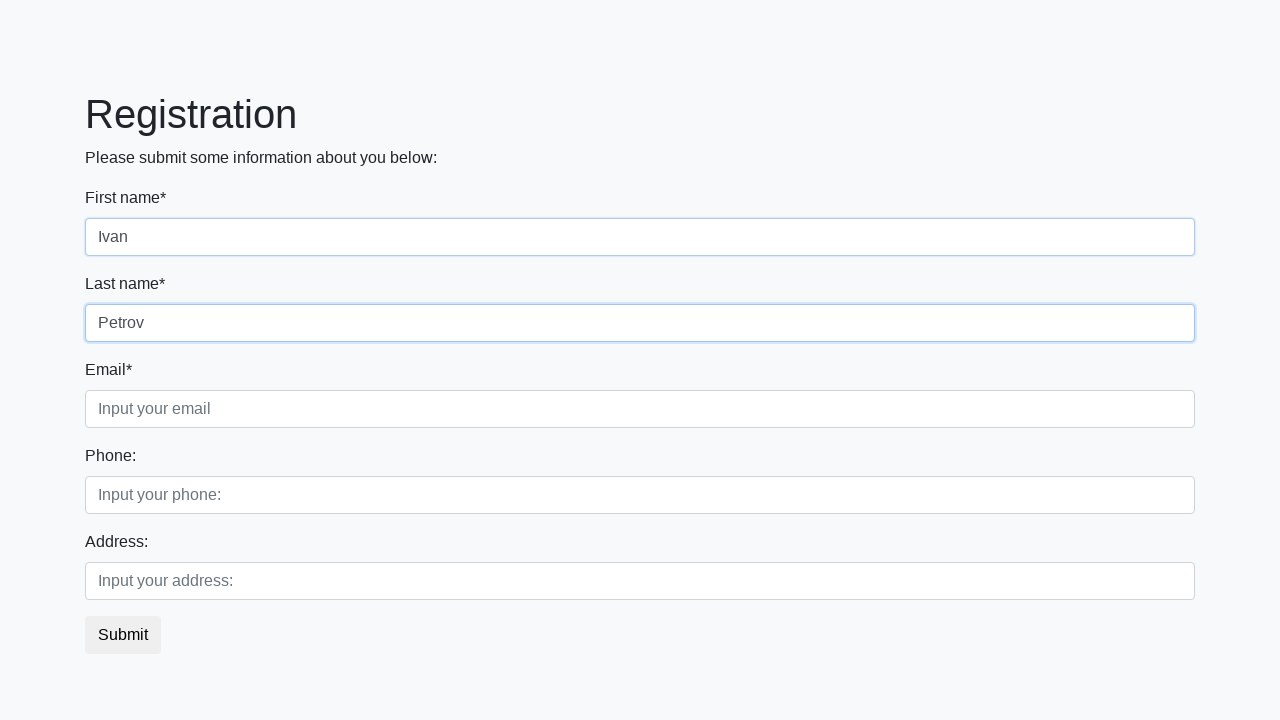

Filled email field with 'asd@maysdd.ru' on input[placeholder*='your email']
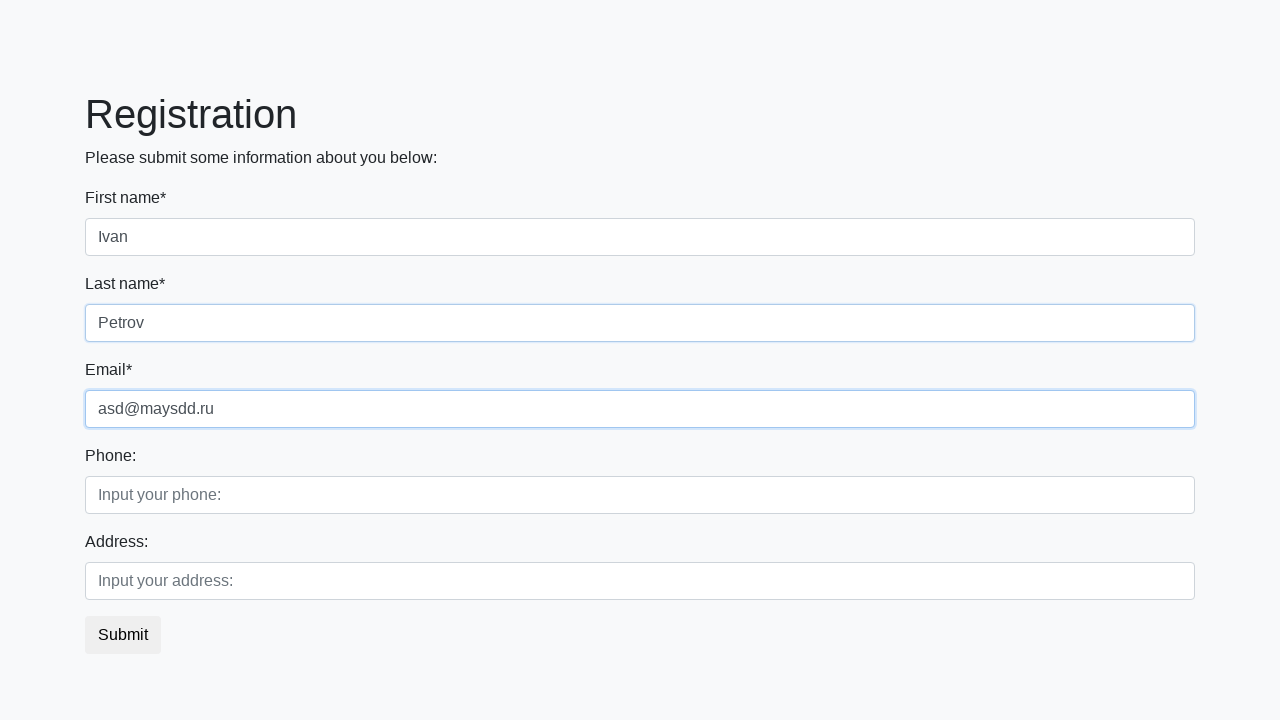

Clicked submit button at (123, 635) on button.btn
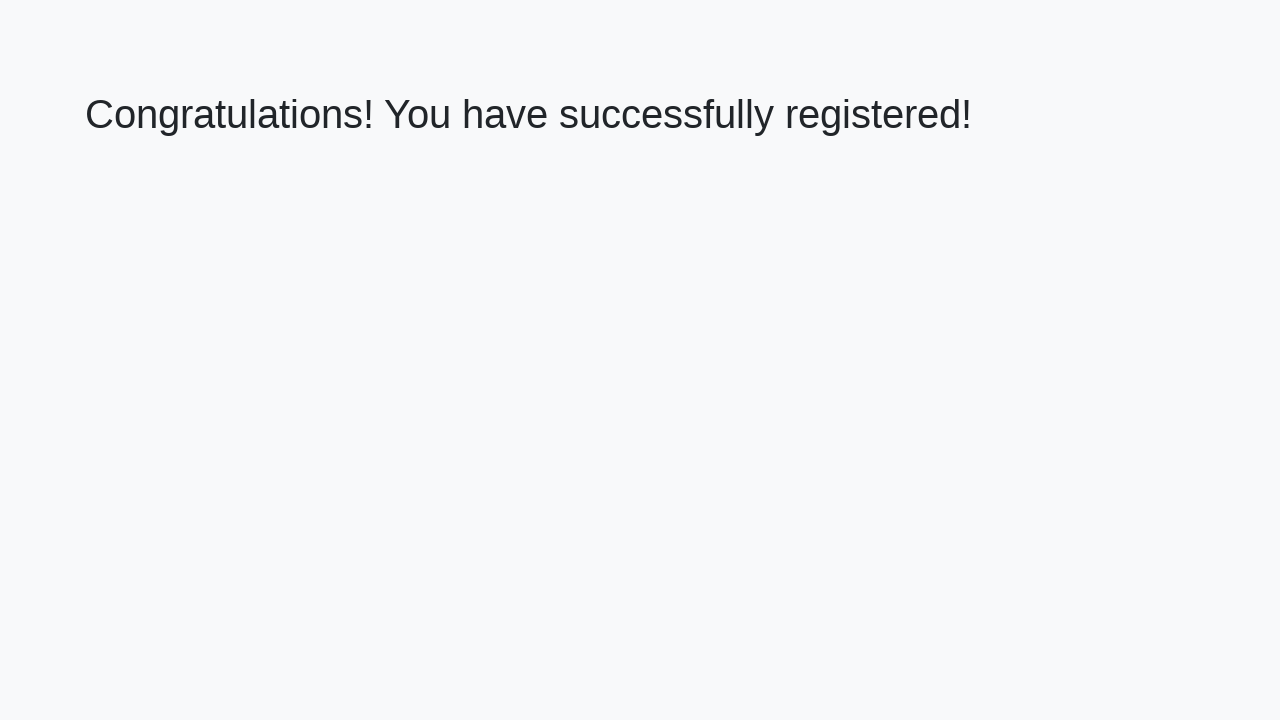

Success message loaded and verified
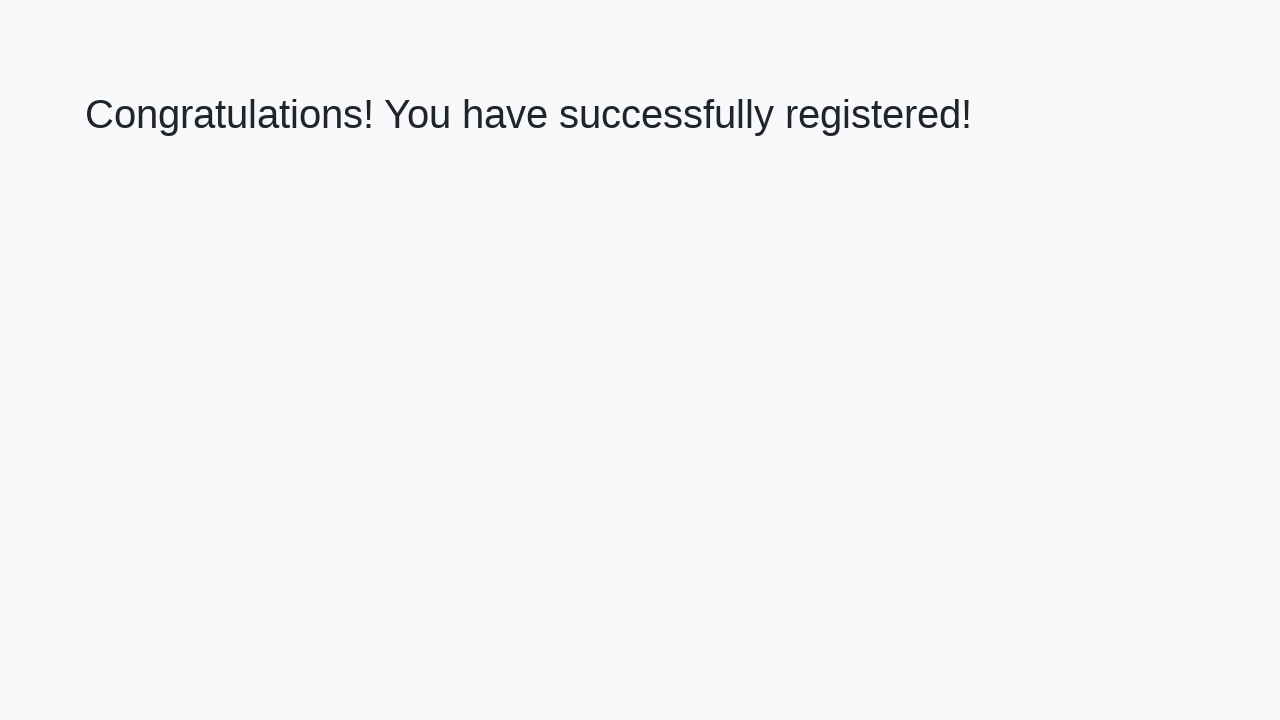

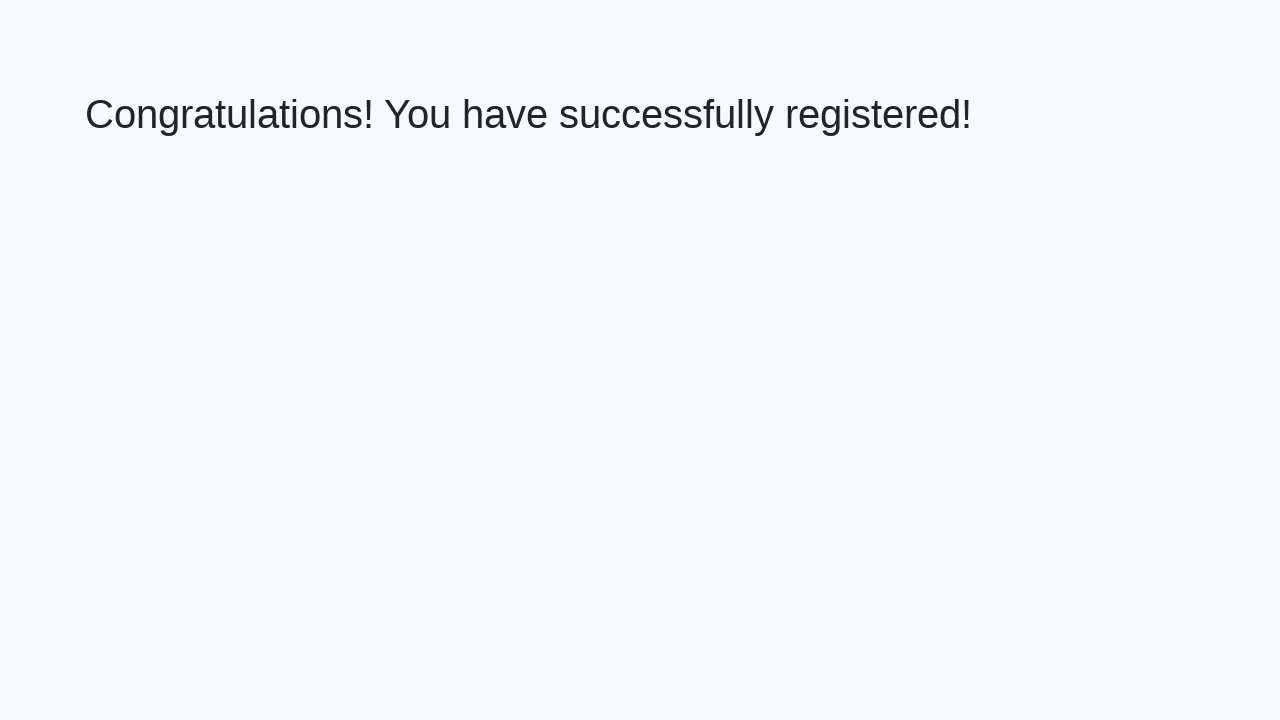